Tests un-marking items as complete by unchecking the checkbox after marking them complete

Starting URL: https://demo.playwright.dev/todomvc

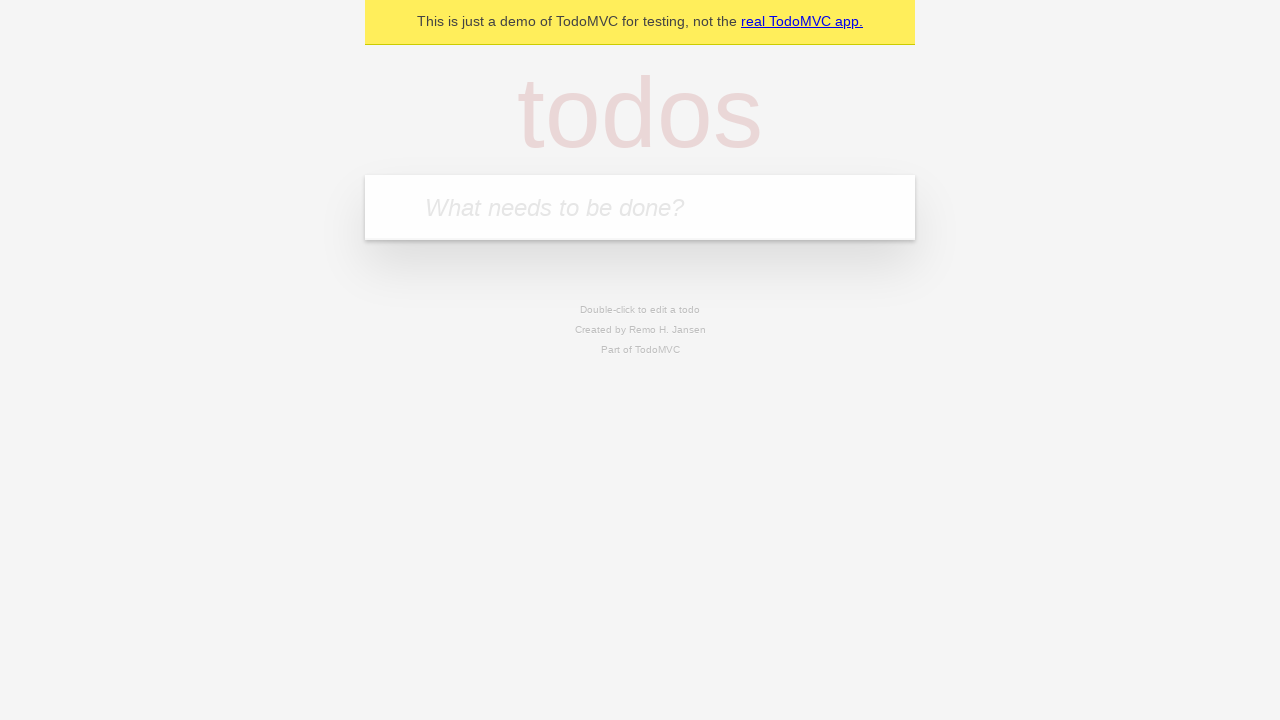

Filled todo input with 'buy some cheese' on internal:attr=[placeholder="What needs to be done?"i]
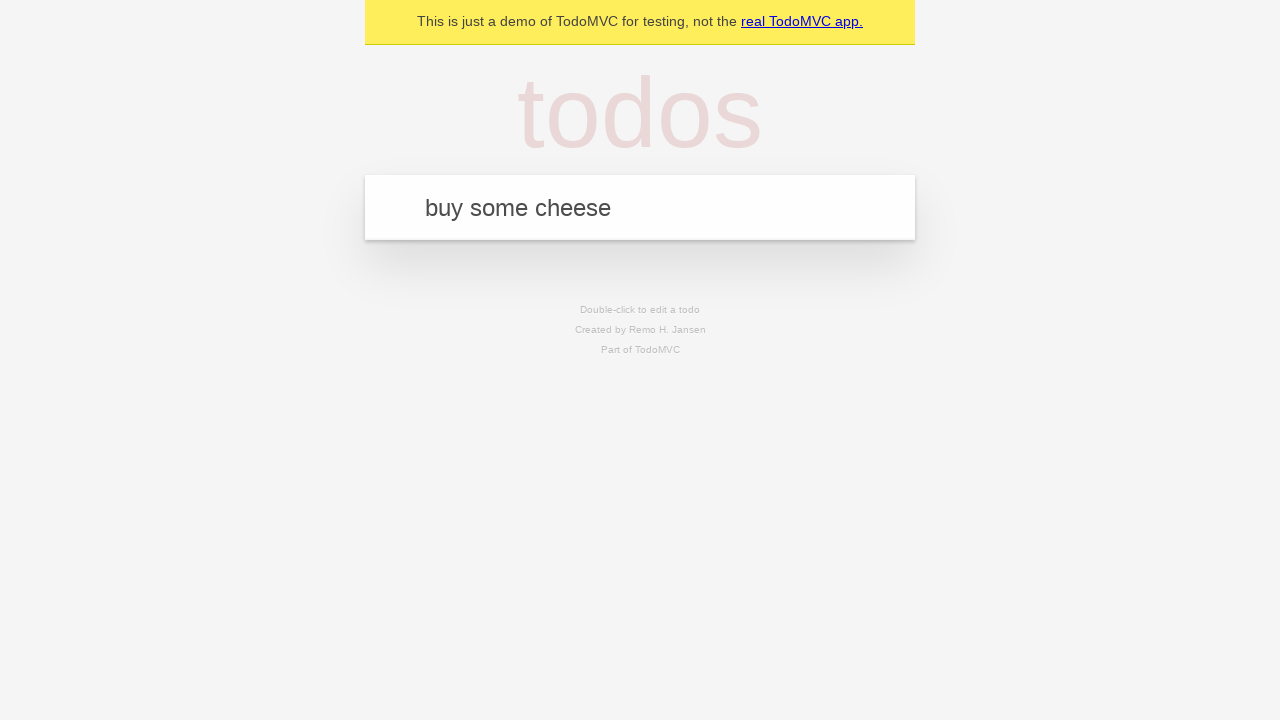

Pressed Enter to create first todo item on internal:attr=[placeholder="What needs to be done?"i]
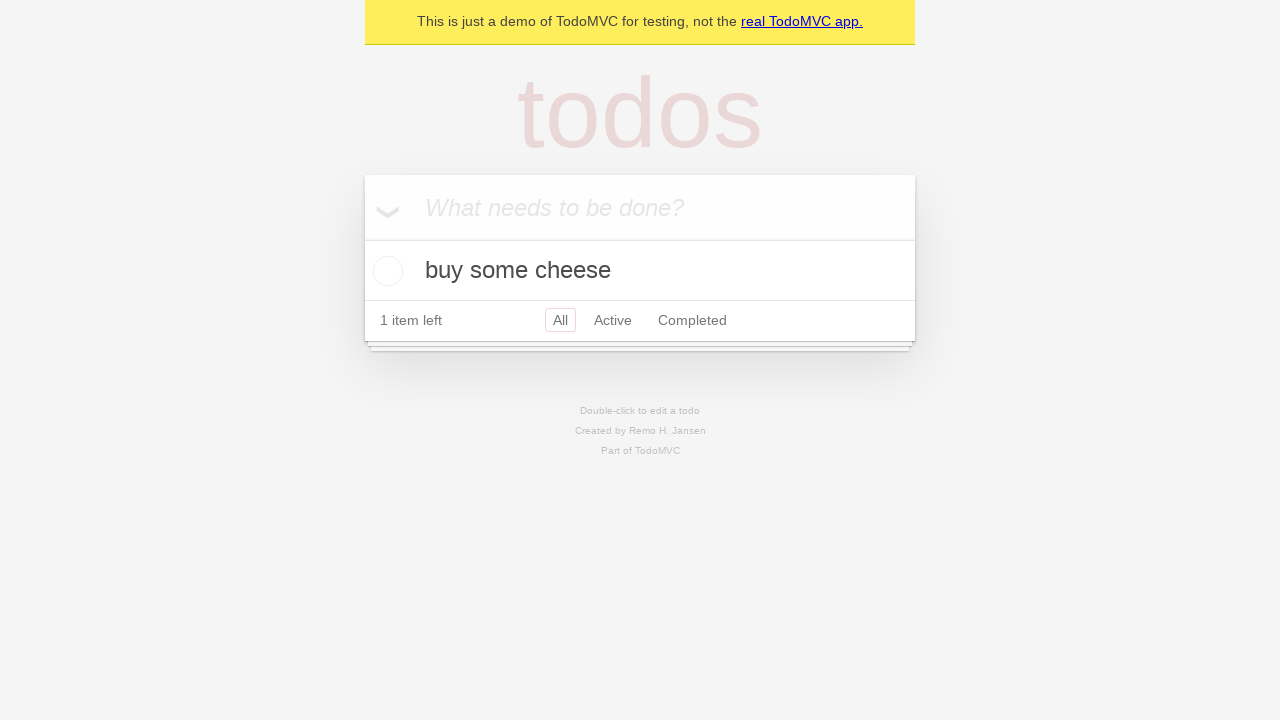

Filled todo input with 'feed the cat' on internal:attr=[placeholder="What needs to be done?"i]
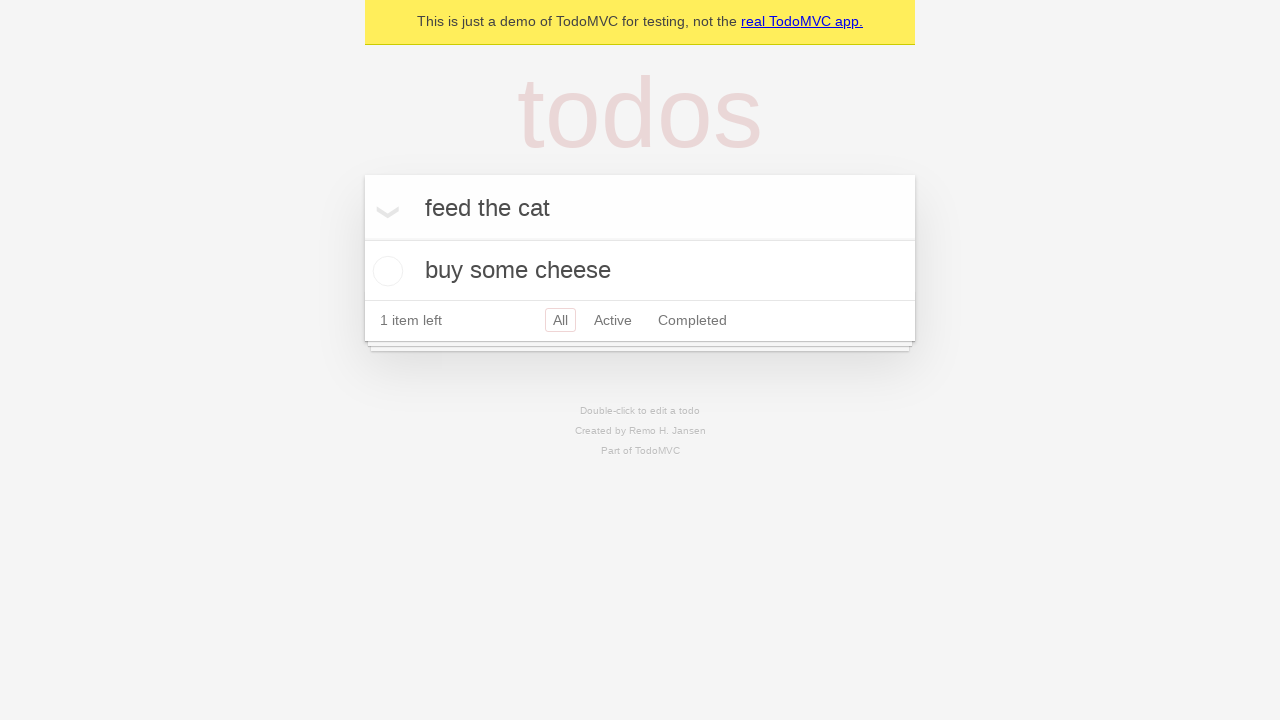

Pressed Enter to create second todo item on internal:attr=[placeholder="What needs to be done?"i]
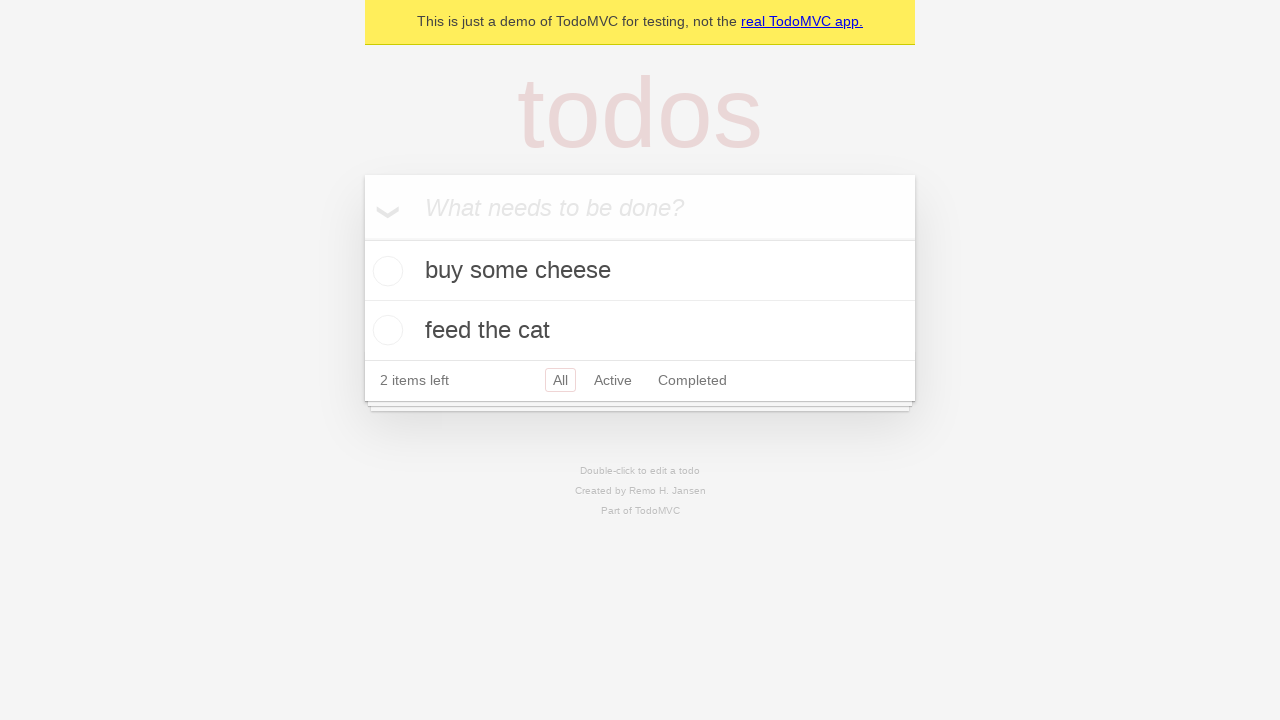

Waited for second todo item to appear
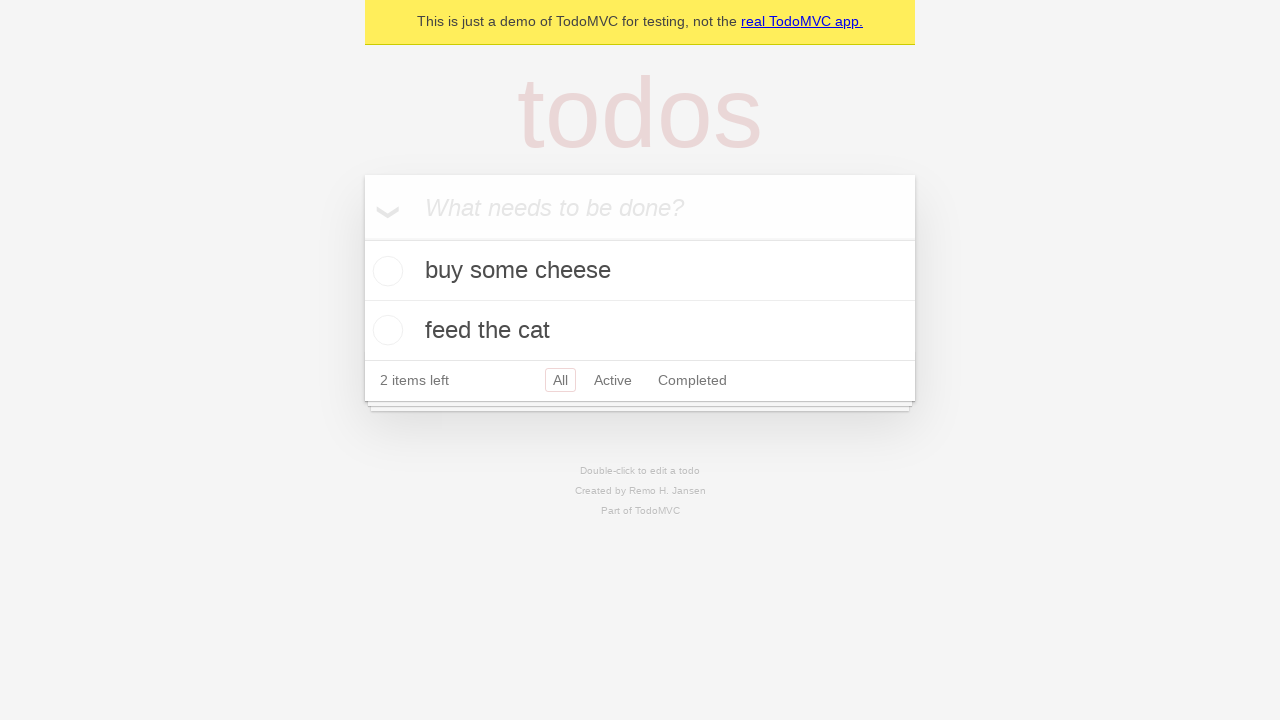

Checked checkbox for first todo item to mark as complete at (385, 271) on [data-testid='todo-item'] >> nth=0 >> internal:role=checkbox
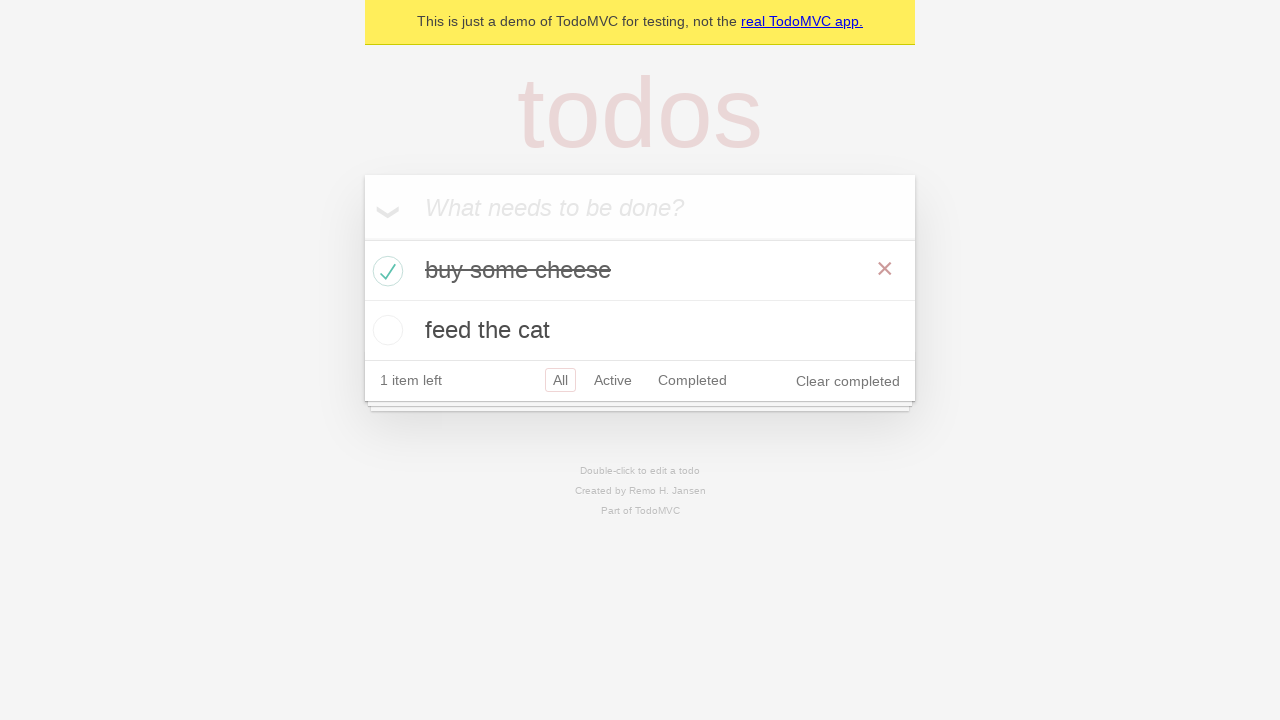

Unchecked checkbox for first todo item to un-mark as complete at (385, 271) on [data-testid='todo-item'] >> nth=0 >> internal:role=checkbox
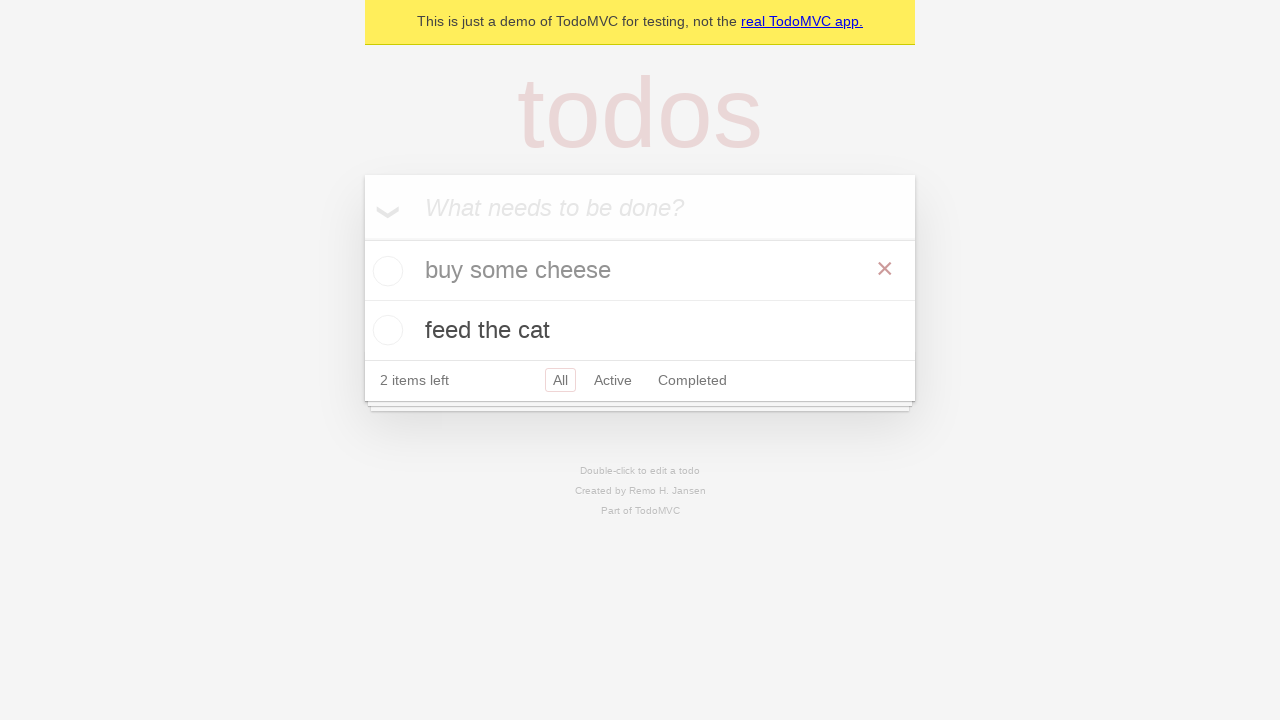

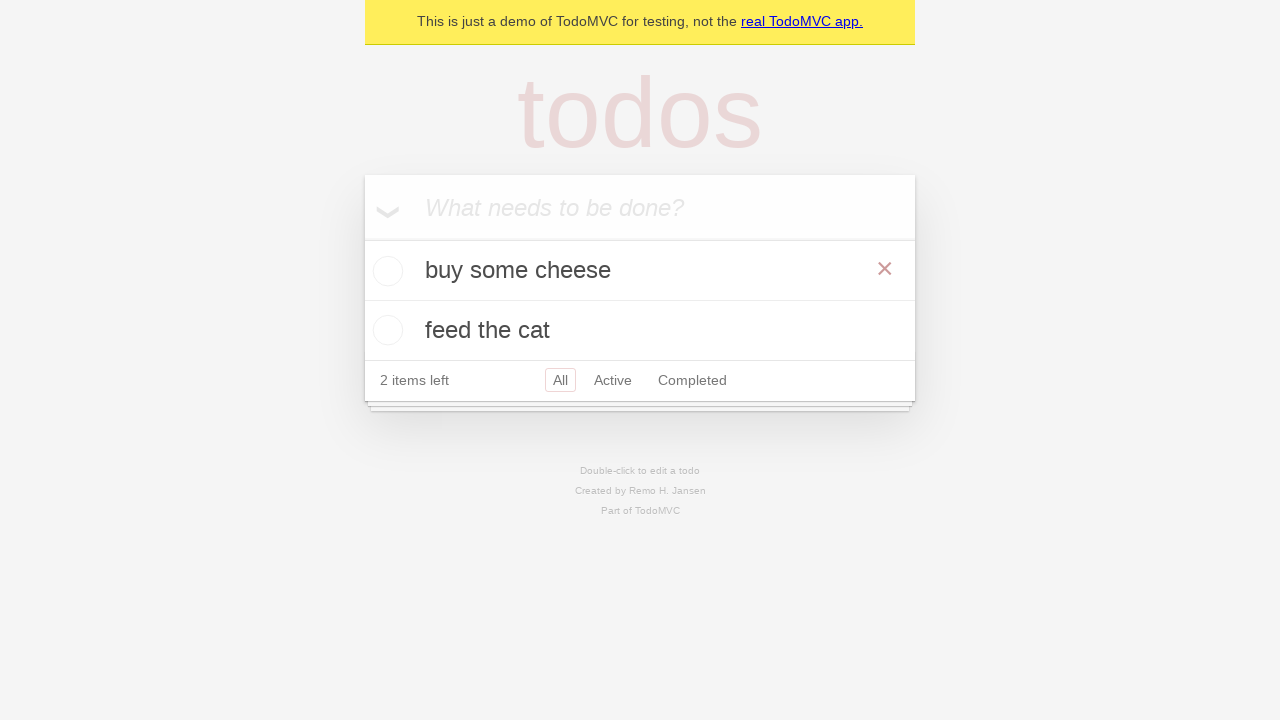